Tests dynamic dropdown functionality by selecting origin city (Bangalore/BLR), destination city (Chennai/MAA), and clicking on an active date in the calendar picker.

Starting URL: https://rahulshettyacademy.com/dropdownsPractise/

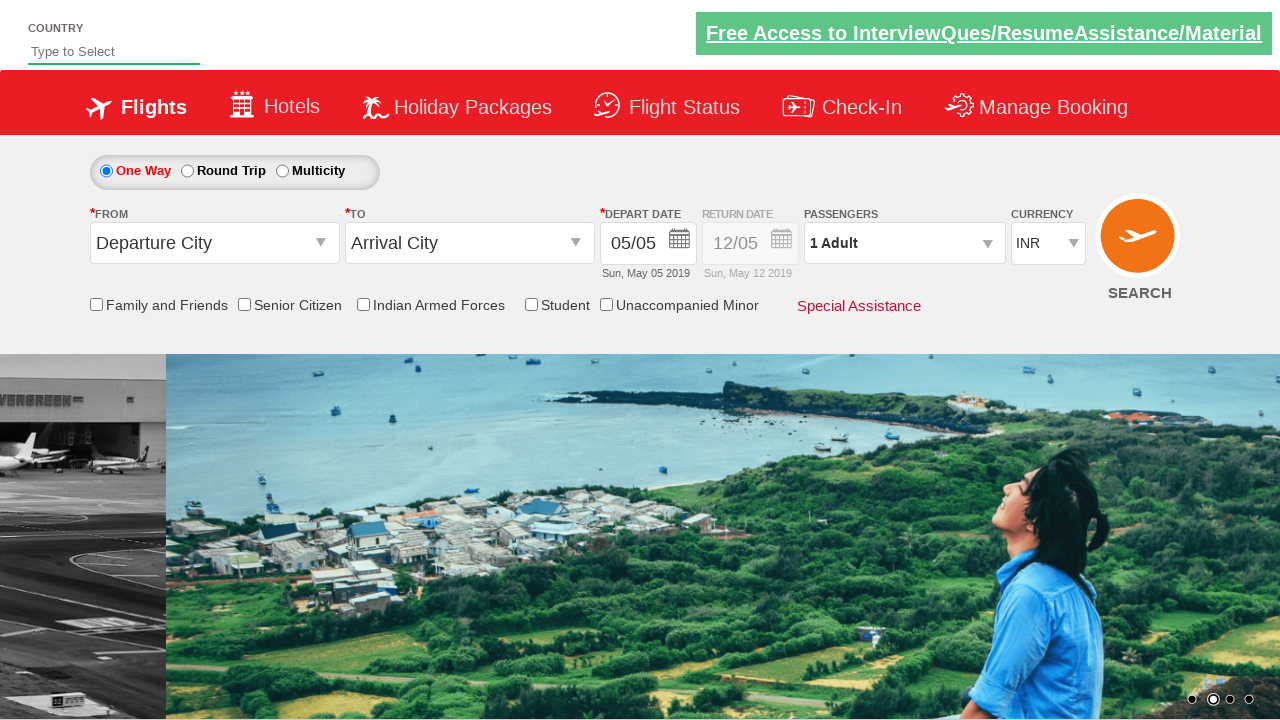

Clicked on origin station dropdown to open it at (214, 243) on #ctl00_mainContent_ddl_originStation1_CTXT
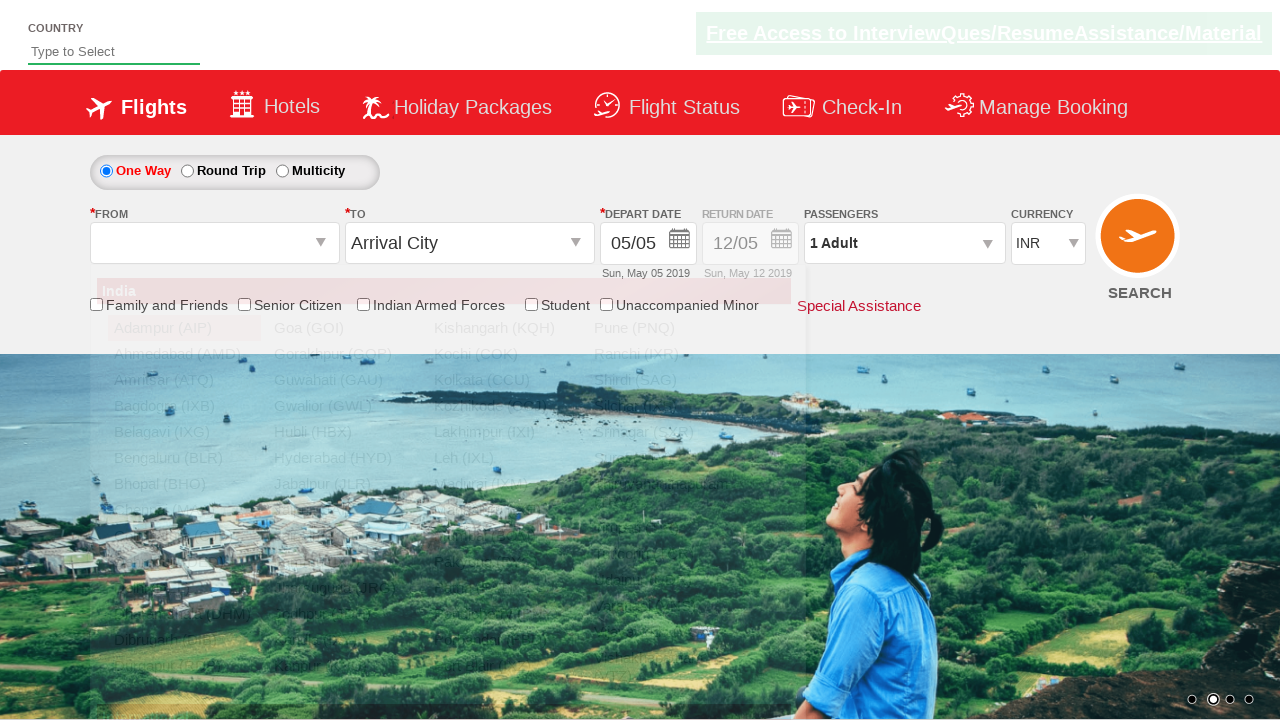

Origin dropdown expanded and Bangalore (BLR) option appeared
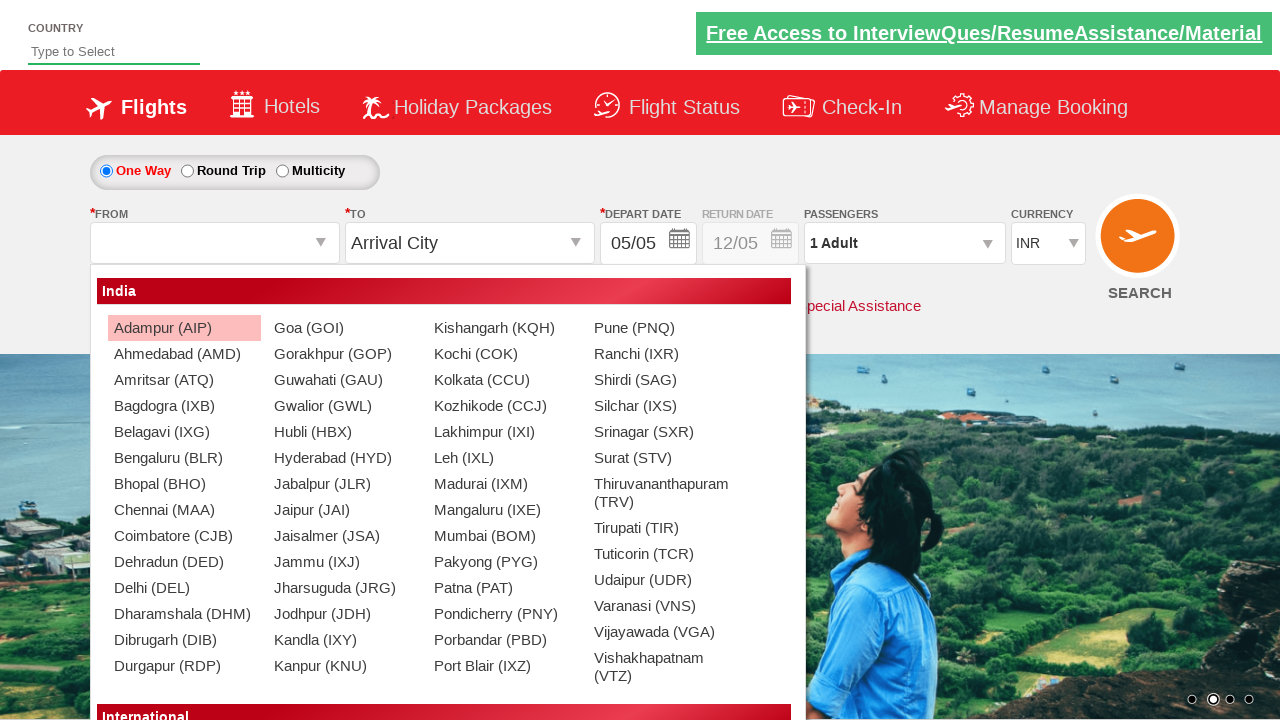

Selected Bangalore (BLR) as origin city at (184, 458) on xpath=//a[@value='BLR']
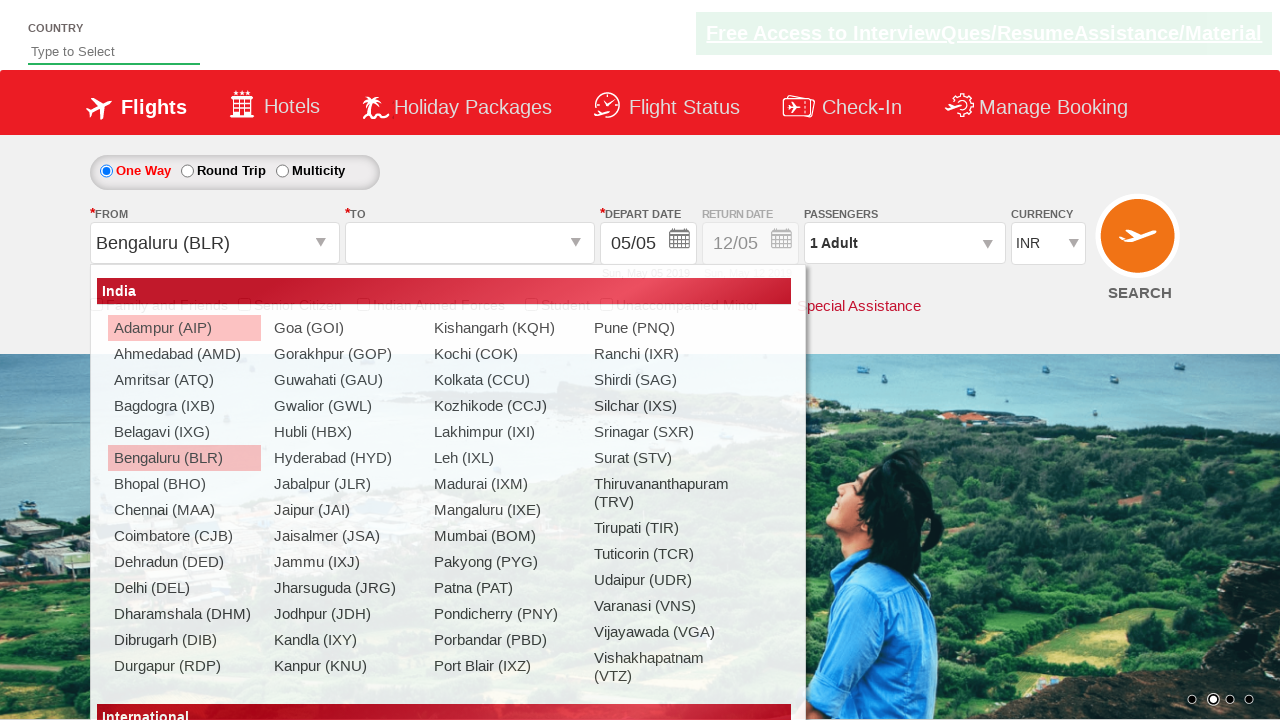

Destination dropdown expanded and Chennai (MAA) option appeared
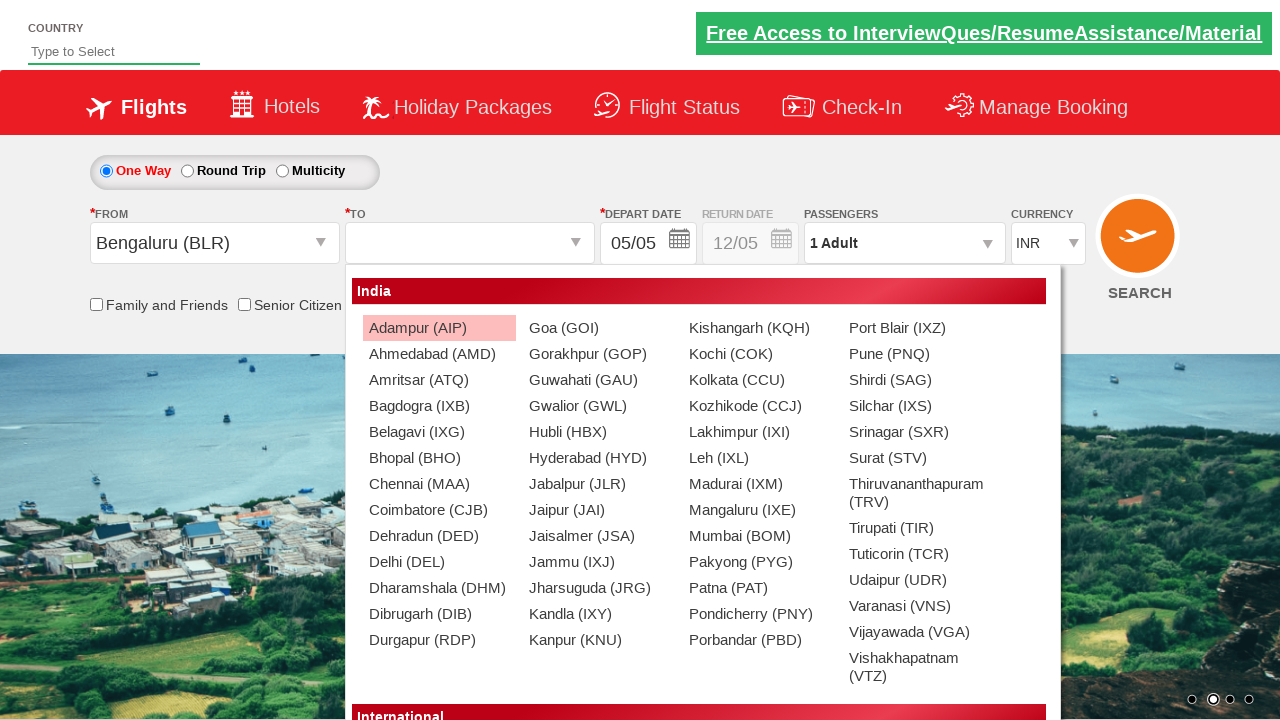

Selected Chennai (MAA) as destination city at (439, 484) on xpath=//div[@id='glsctl00_mainContent_ddl_destinationStation1_CTNR']//a[@value='
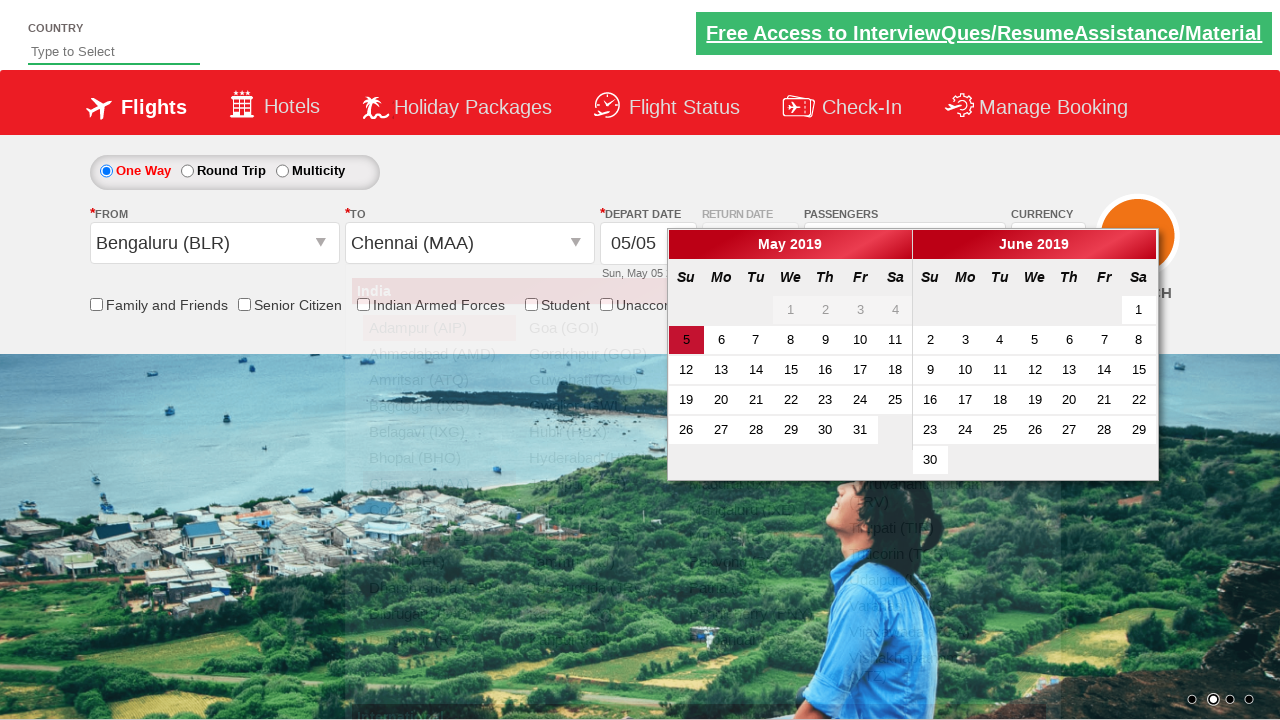

Clicked on the active date in the calendar picker at (686, 340) on .ui-state-default.ui-state-active
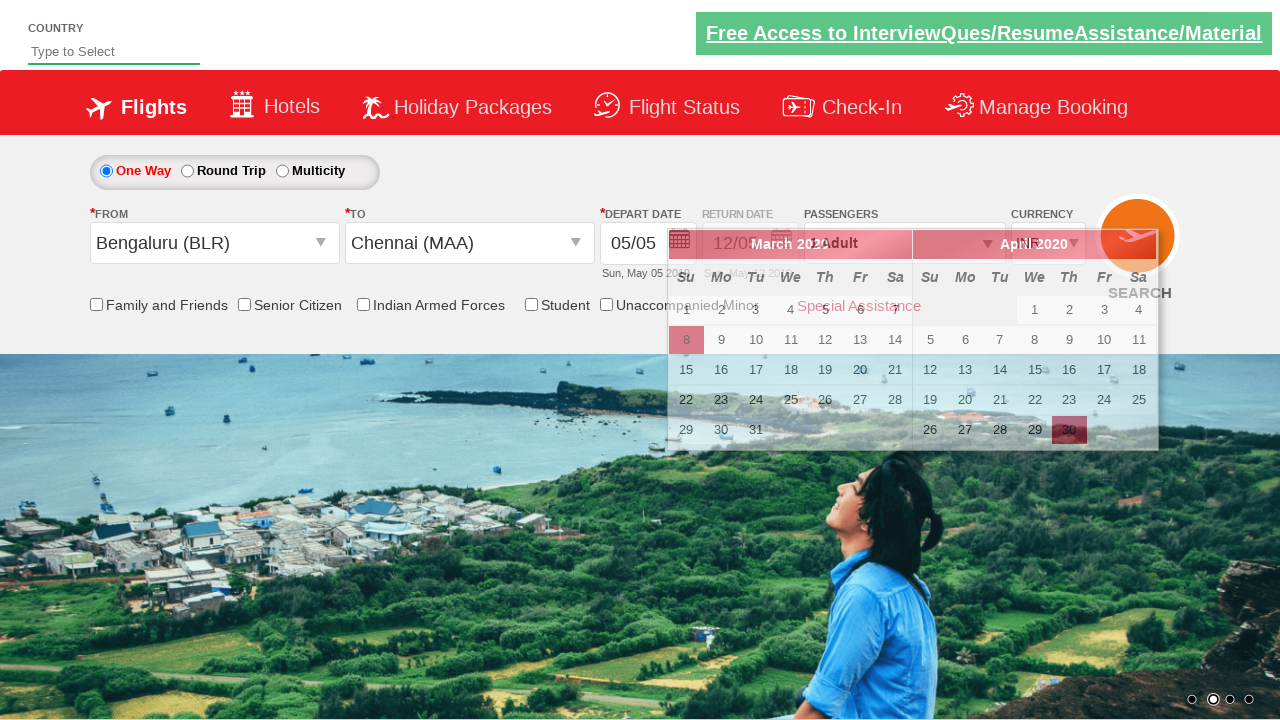

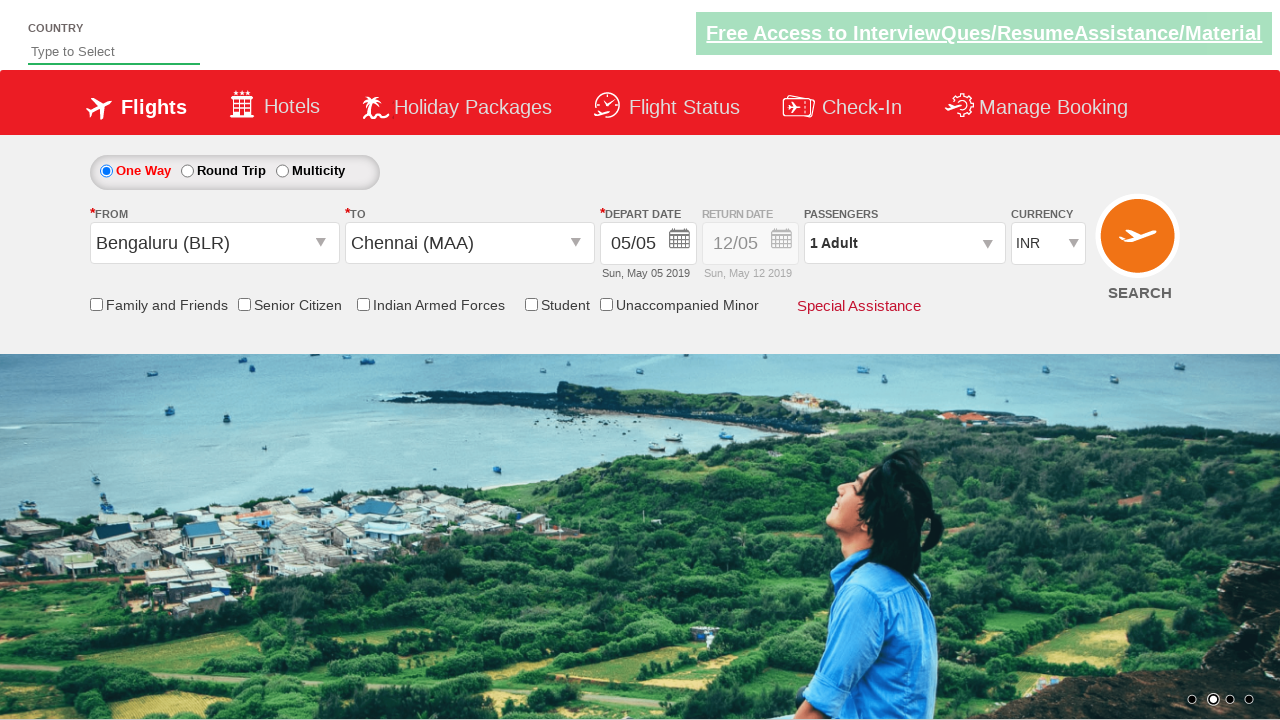